Tests drag and drop functionality by dragging an element to a droppable target and verifying the drop was successful by checking the text changes to "Dropped!"

Starting URL: http://crossbrowsertesting.github.io/drag-and-drop.html

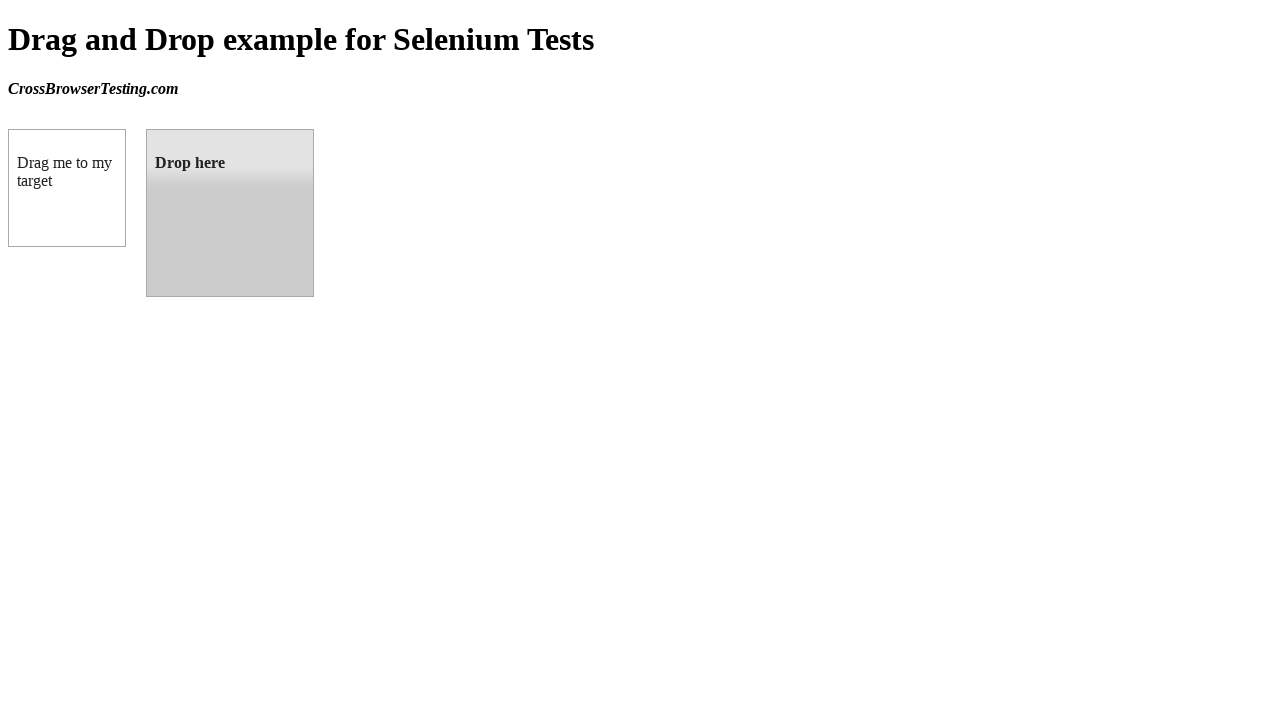

Located draggable element
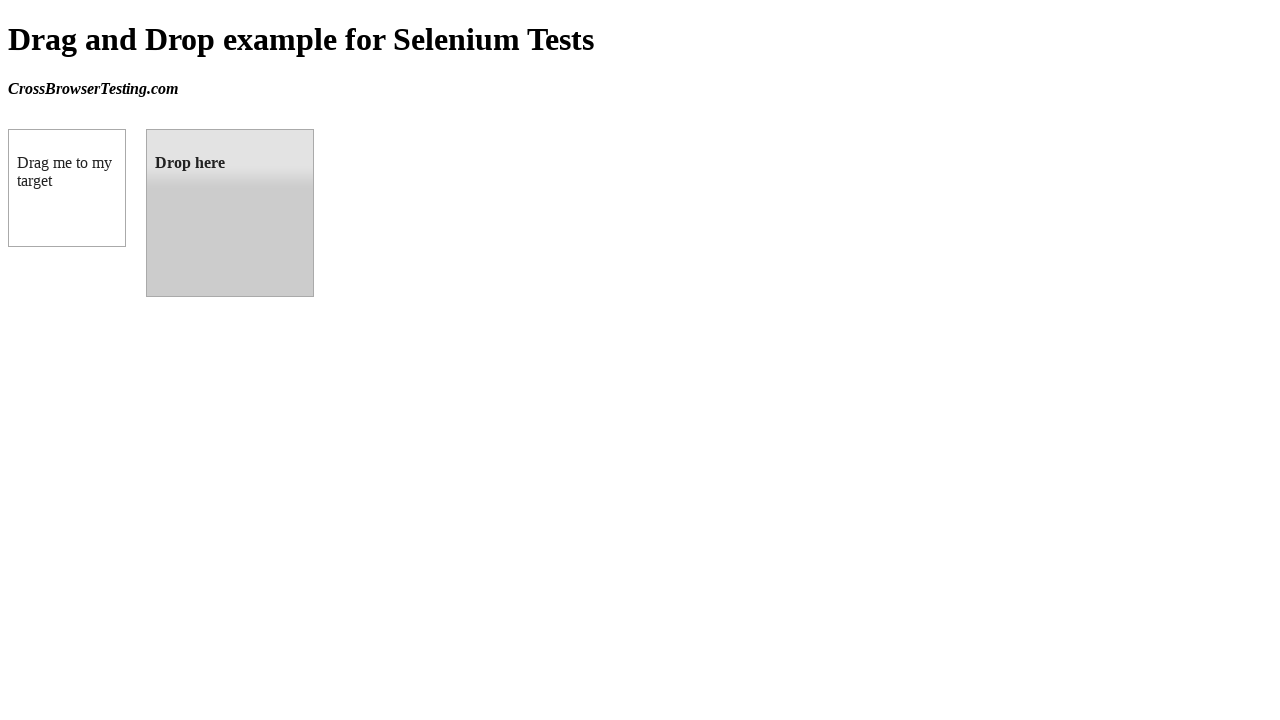

Located droppable element
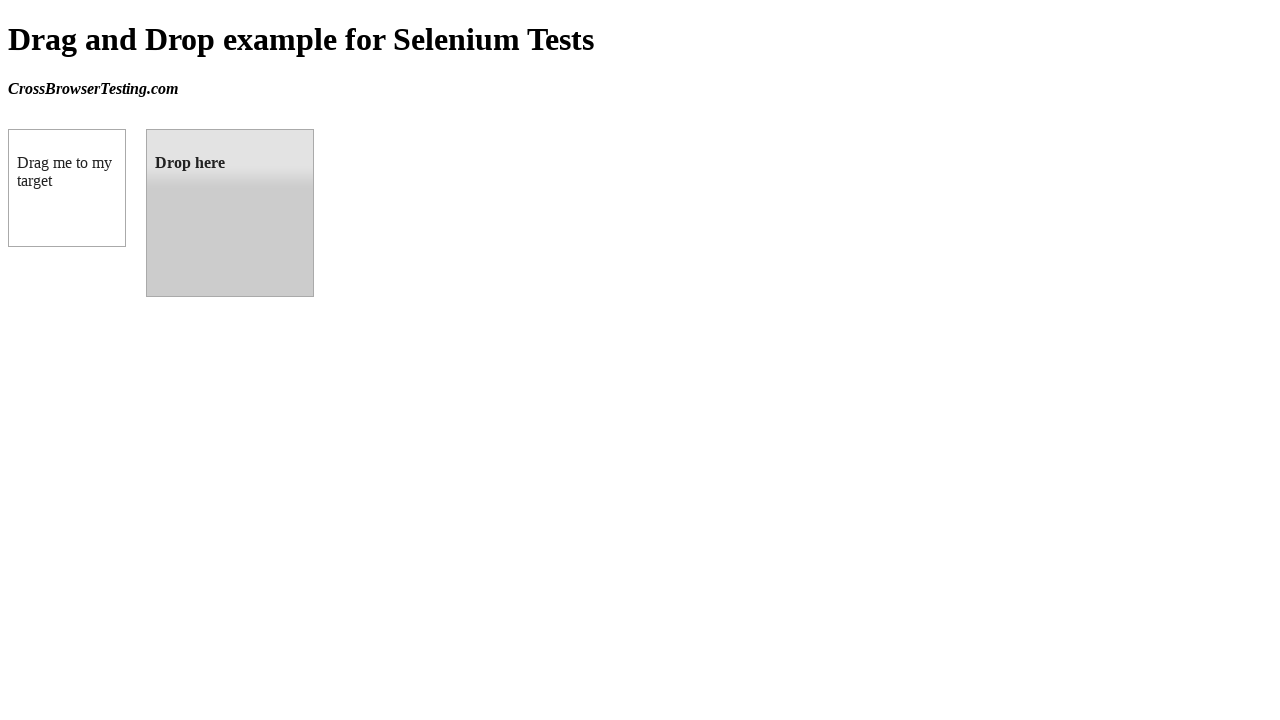

Dragged element to droppable target at (230, 213)
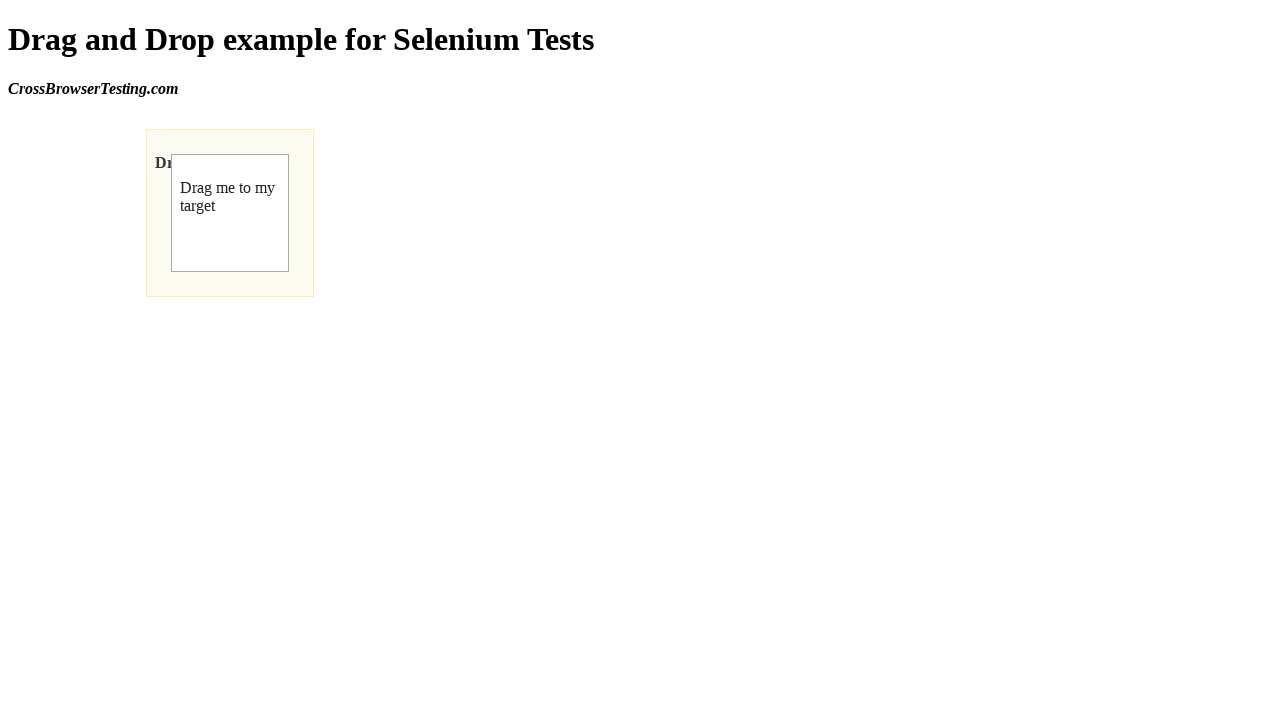

Verified drop was successful - text changed to 'Dropped!'
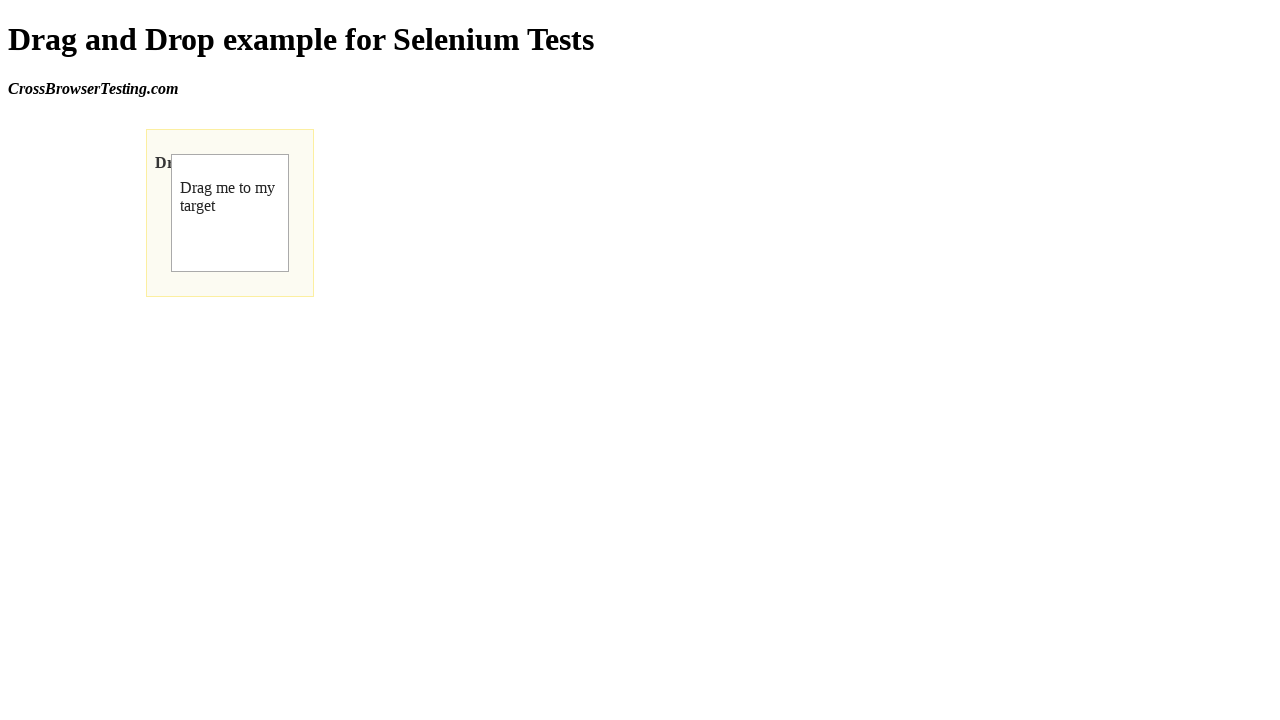

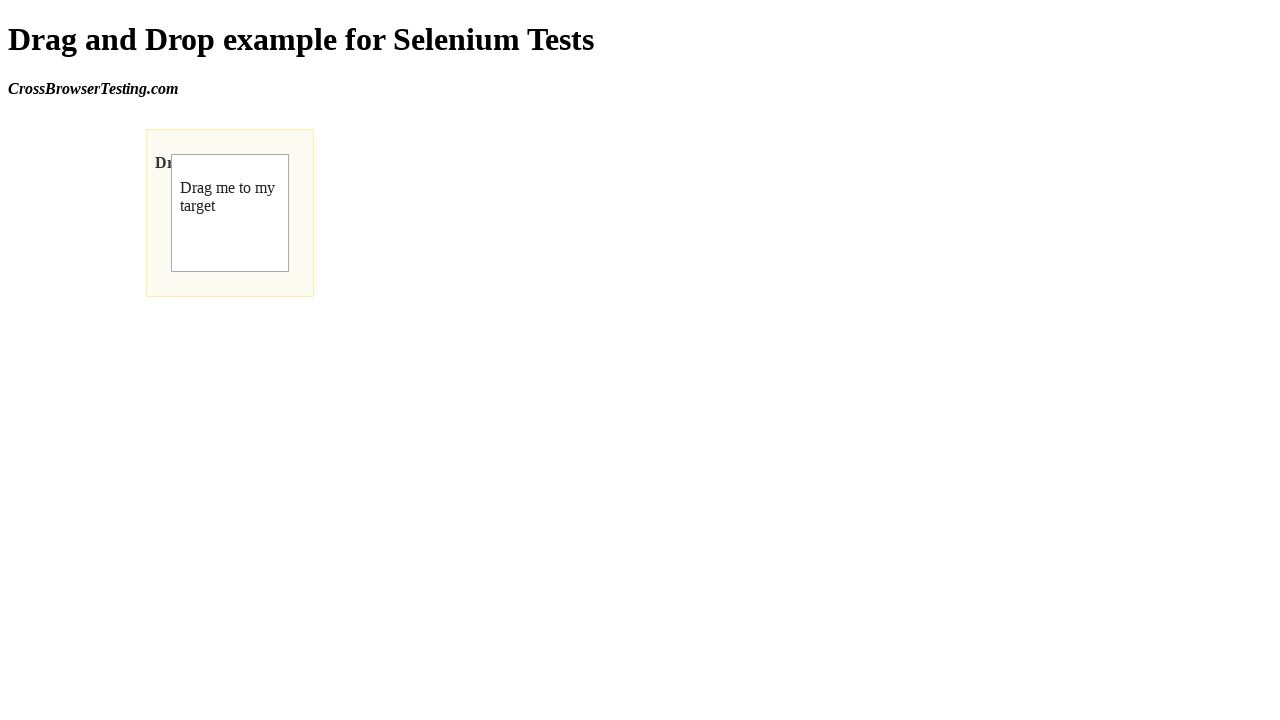